Tests the text box form on demoqa.com by navigating to the text box page, filling in name, email, and address fields, and submitting the form.

Starting URL: https://demoqa.com/elements

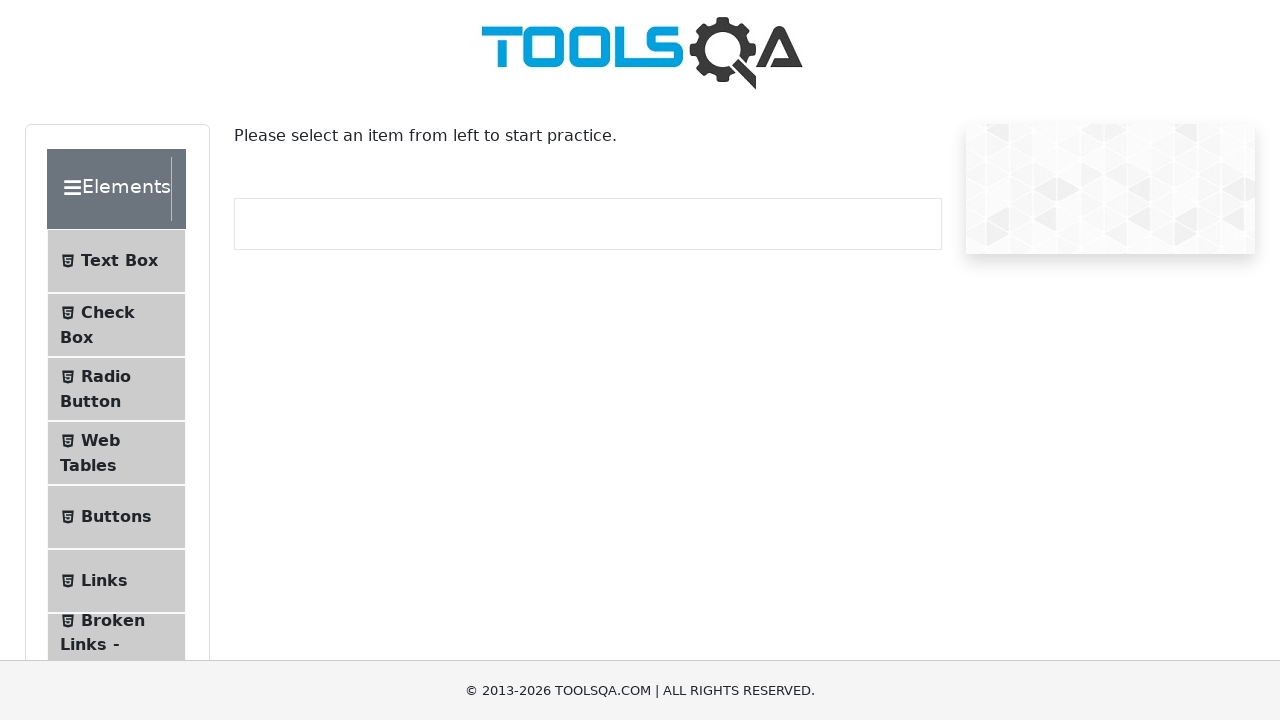

Clicked on Text Box menu item to navigate to text box page at (119, 261) on text=Text Box
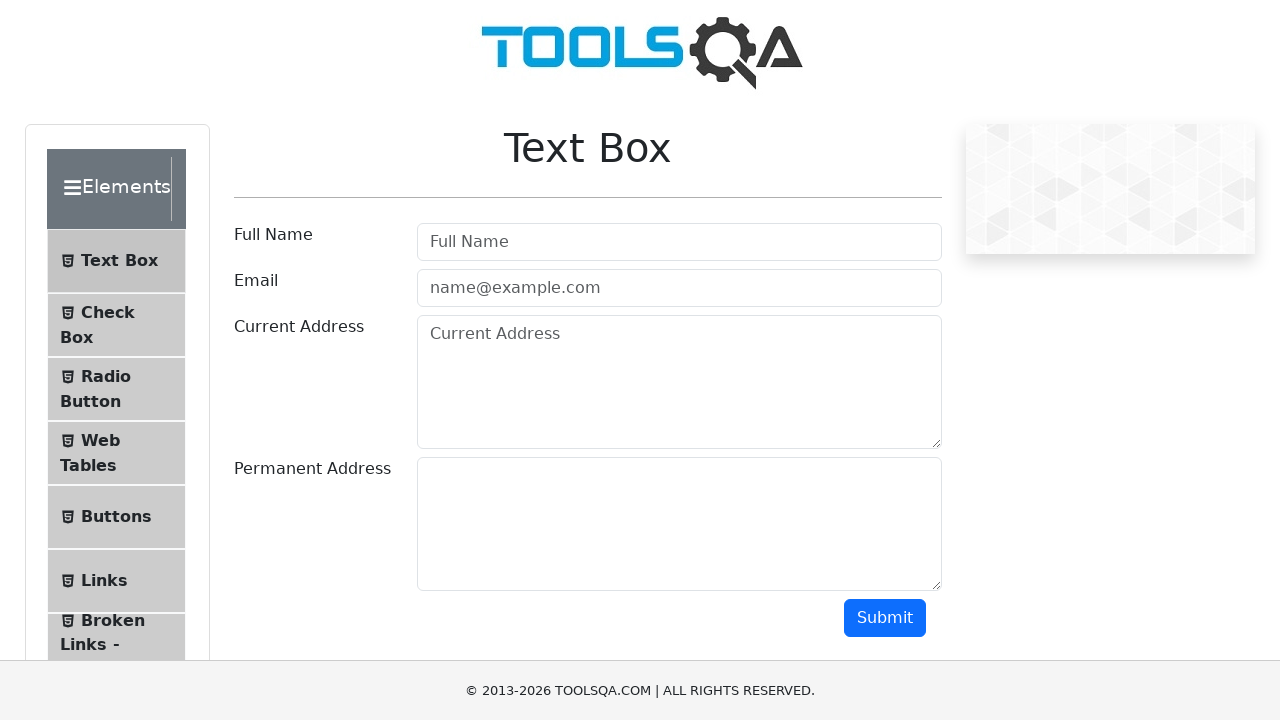

Text box page loaded successfully
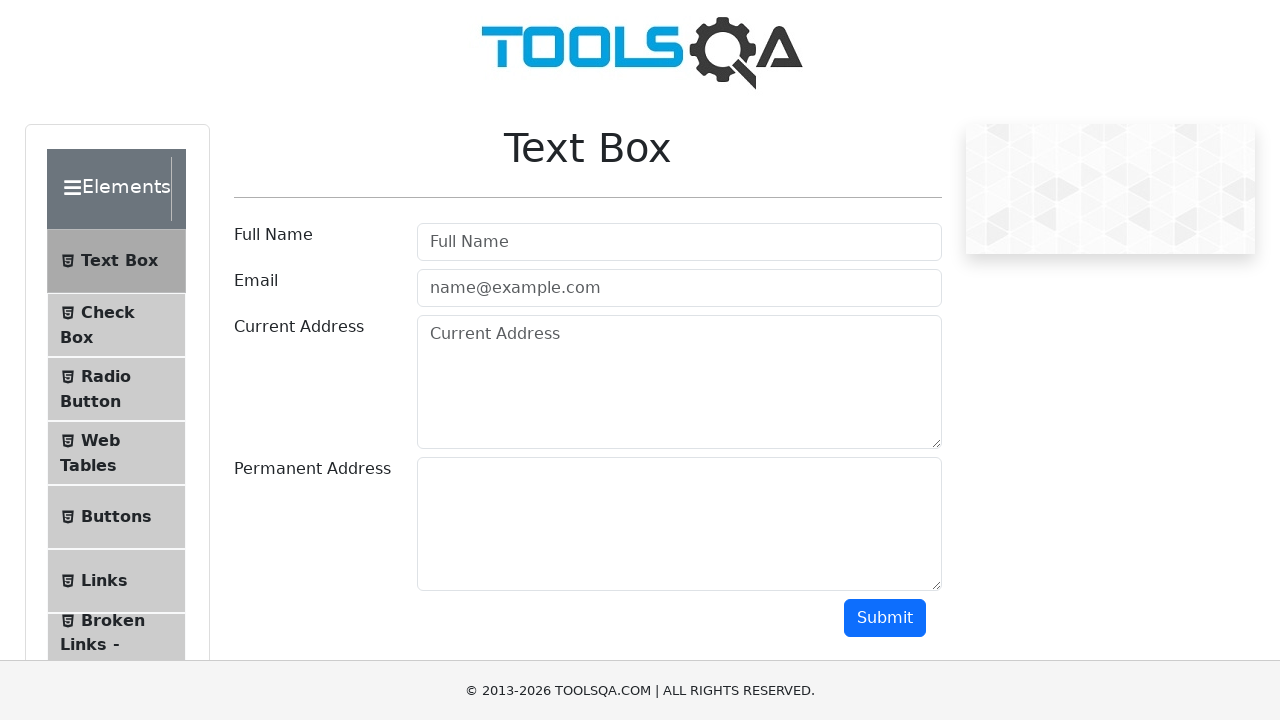

Filled in name field with 'JohnDoe8' on #userName
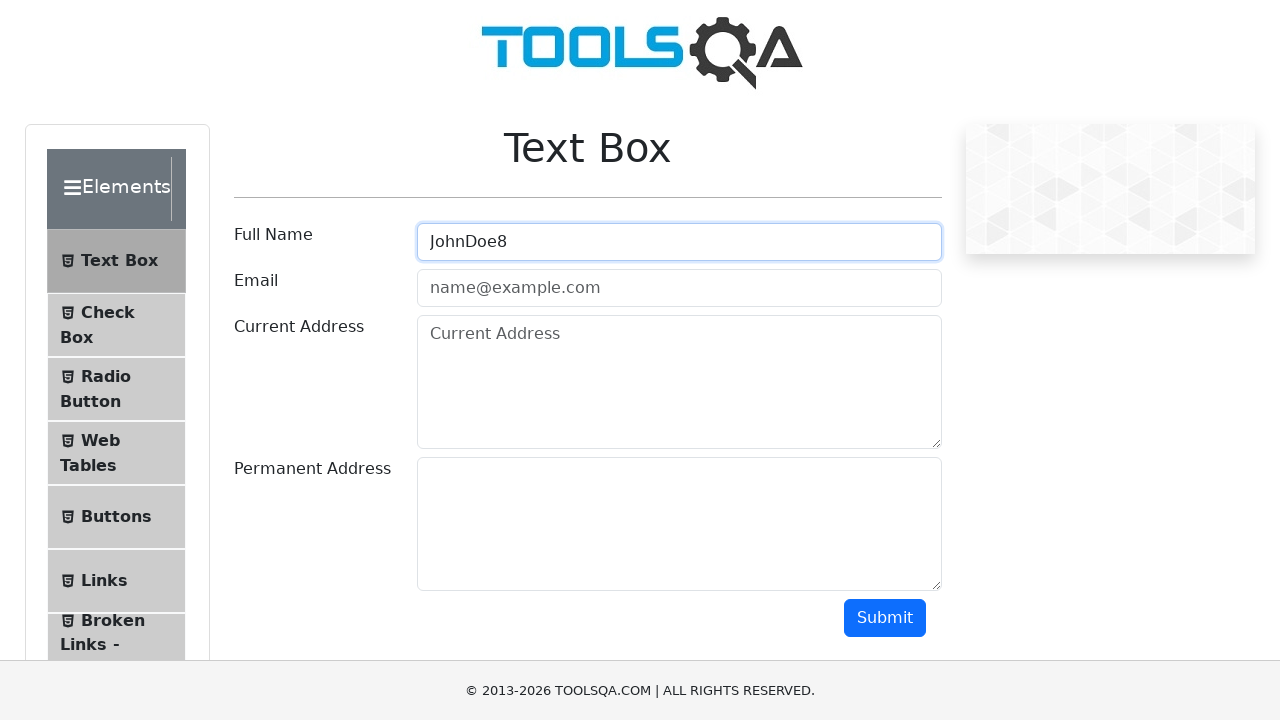

Filled in email field with 'johndoe@example.com' on #userEmail
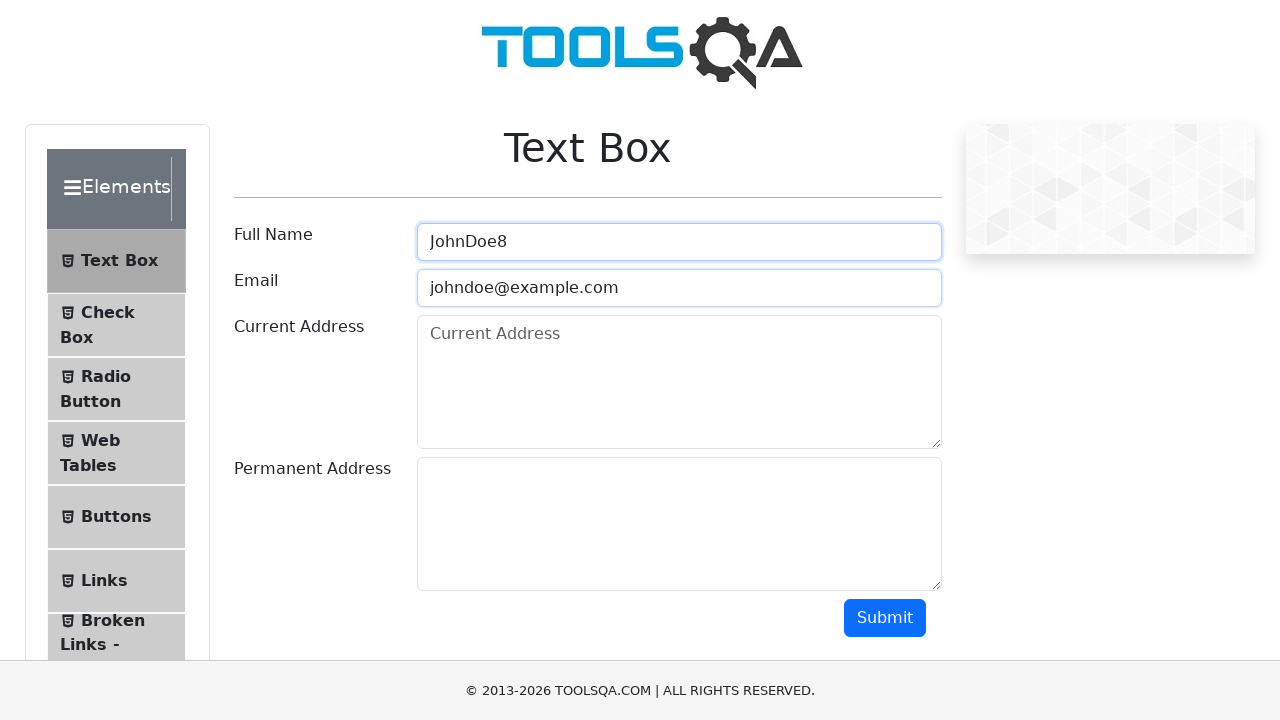

Filled in current address field with '123 Main Street' on #currentAddress
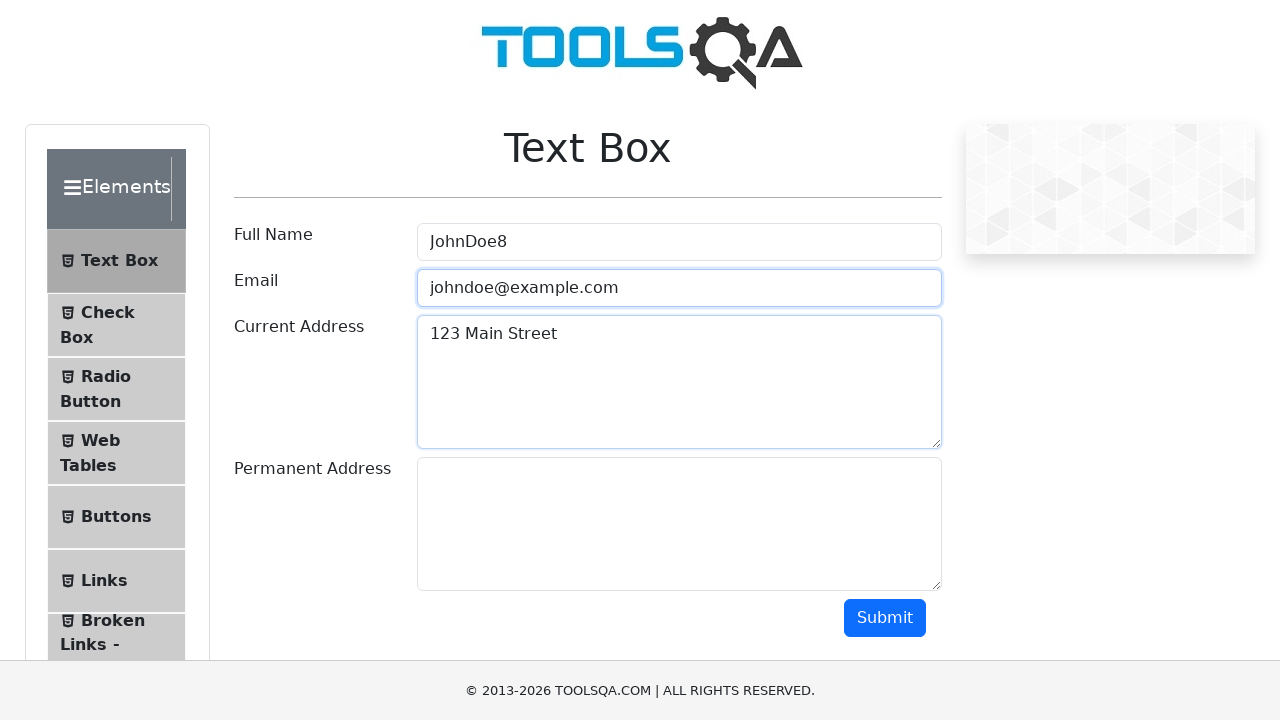

Filled in permanent address field with '456 Oak Avenue' on #permanentAddress
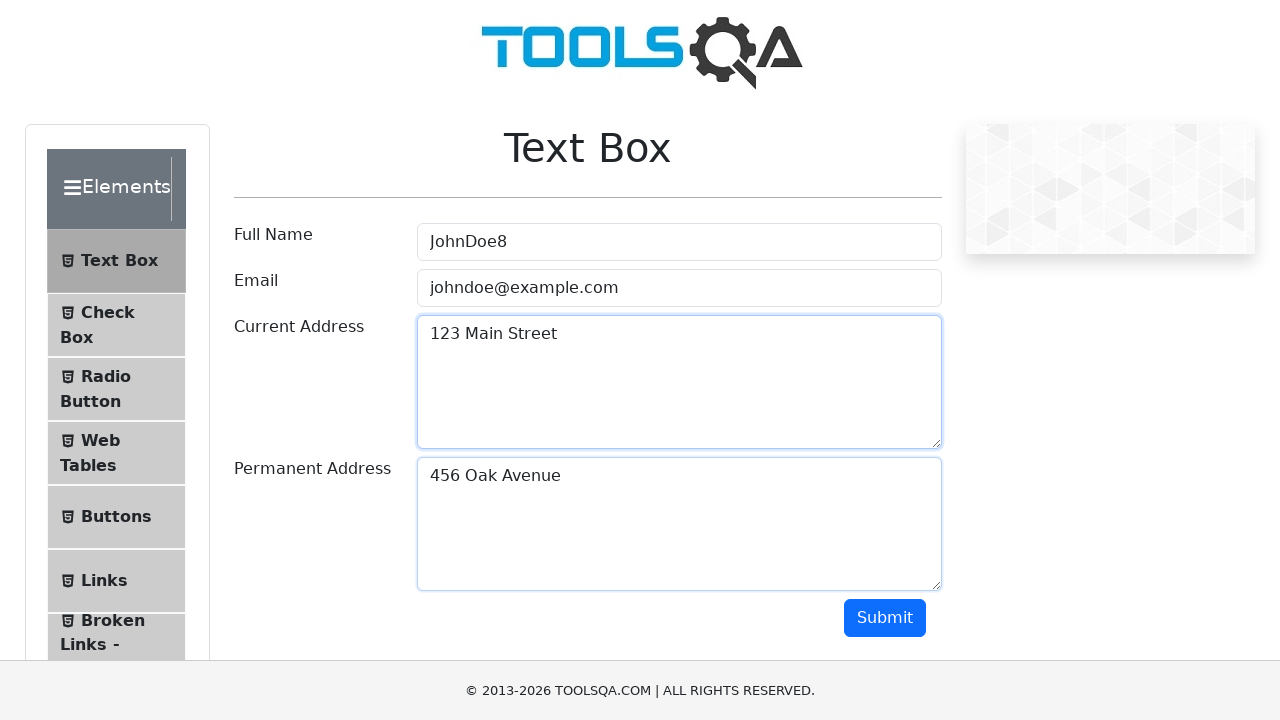

Clicked submit button to submit the form at (885, 618) on #submit
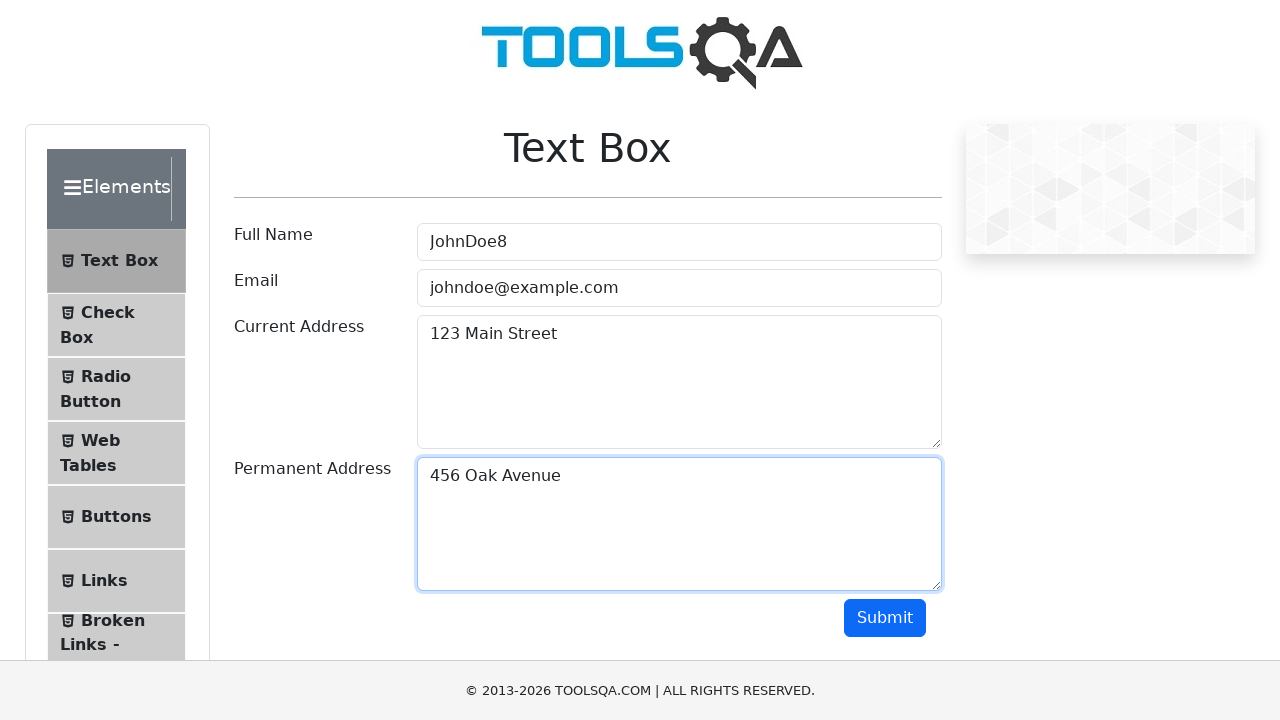

Form output appeared successfully
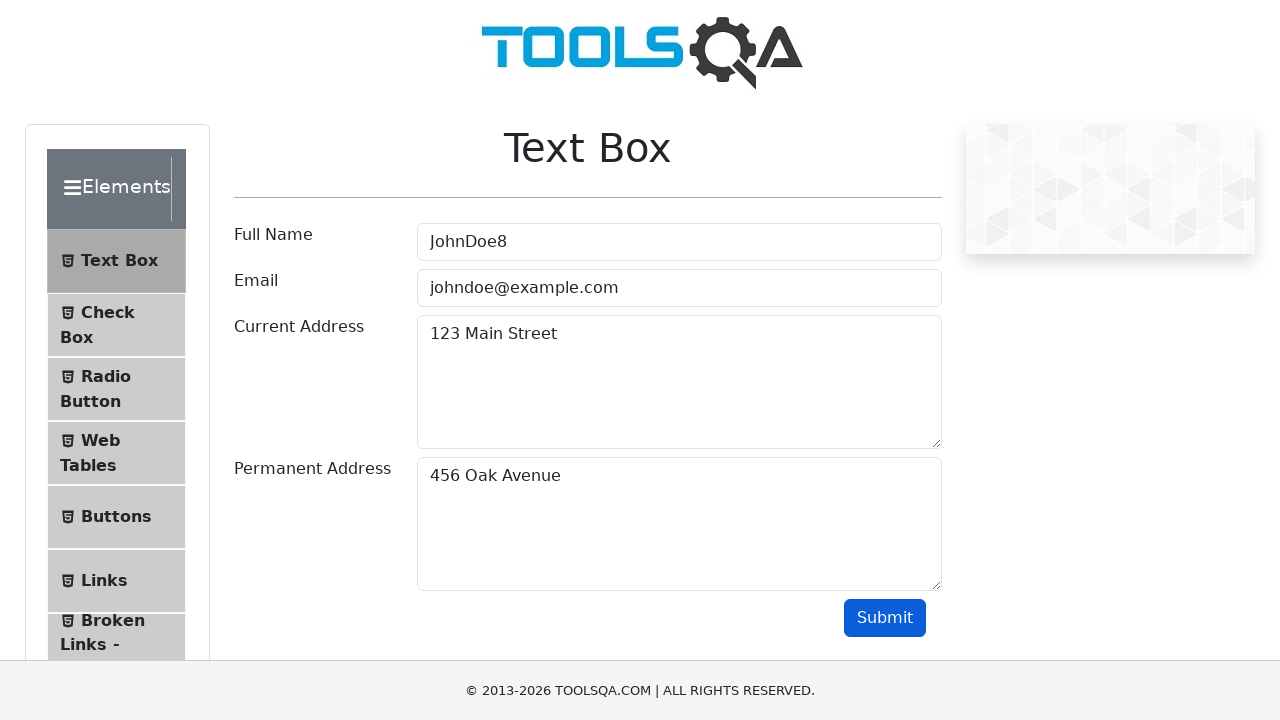

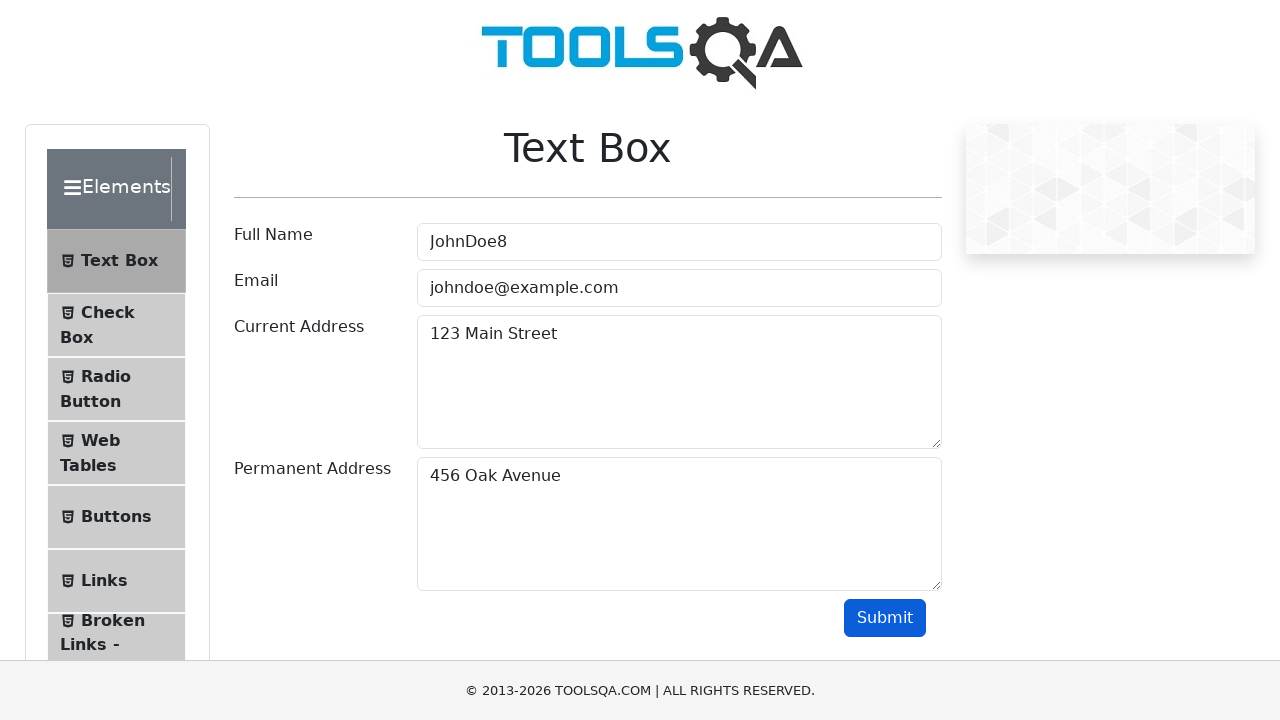